Tests table sorting functionality by clicking the column header and verifying the list is sorted alphabetically

Starting URL: https://rahulshettyacademy.com/seleniumPractise/#/offers

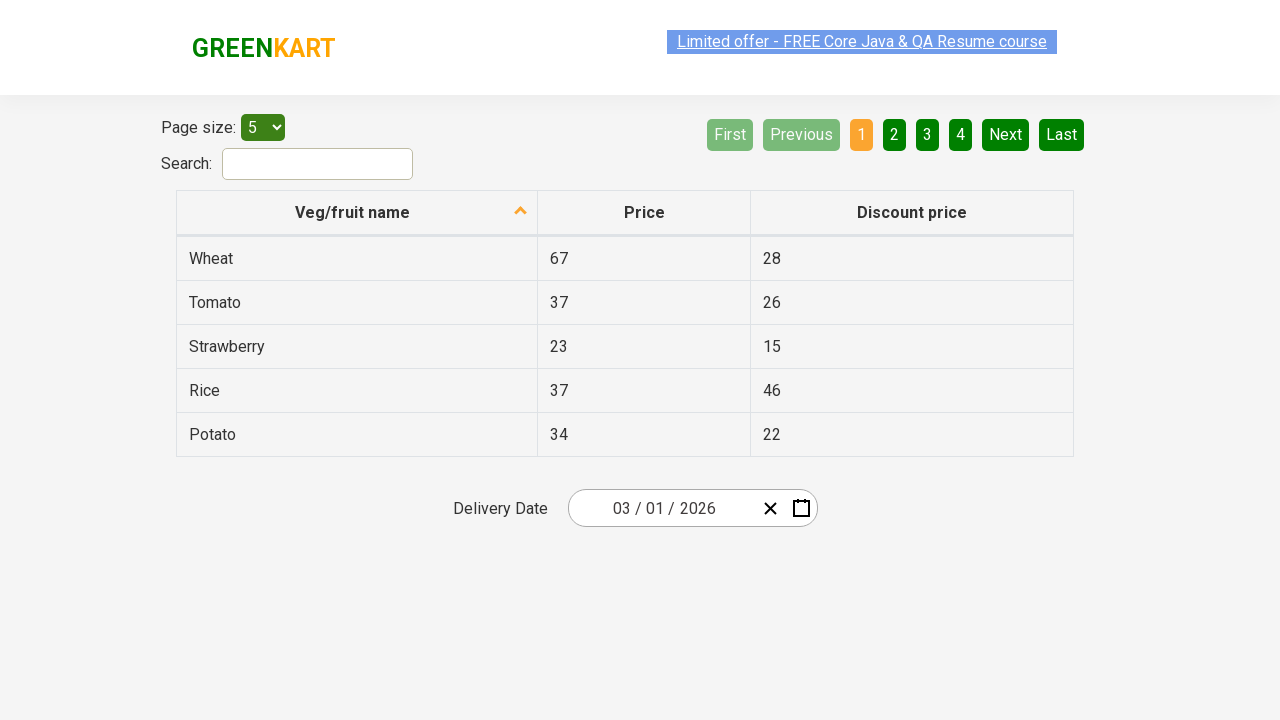

Navigated to offers page
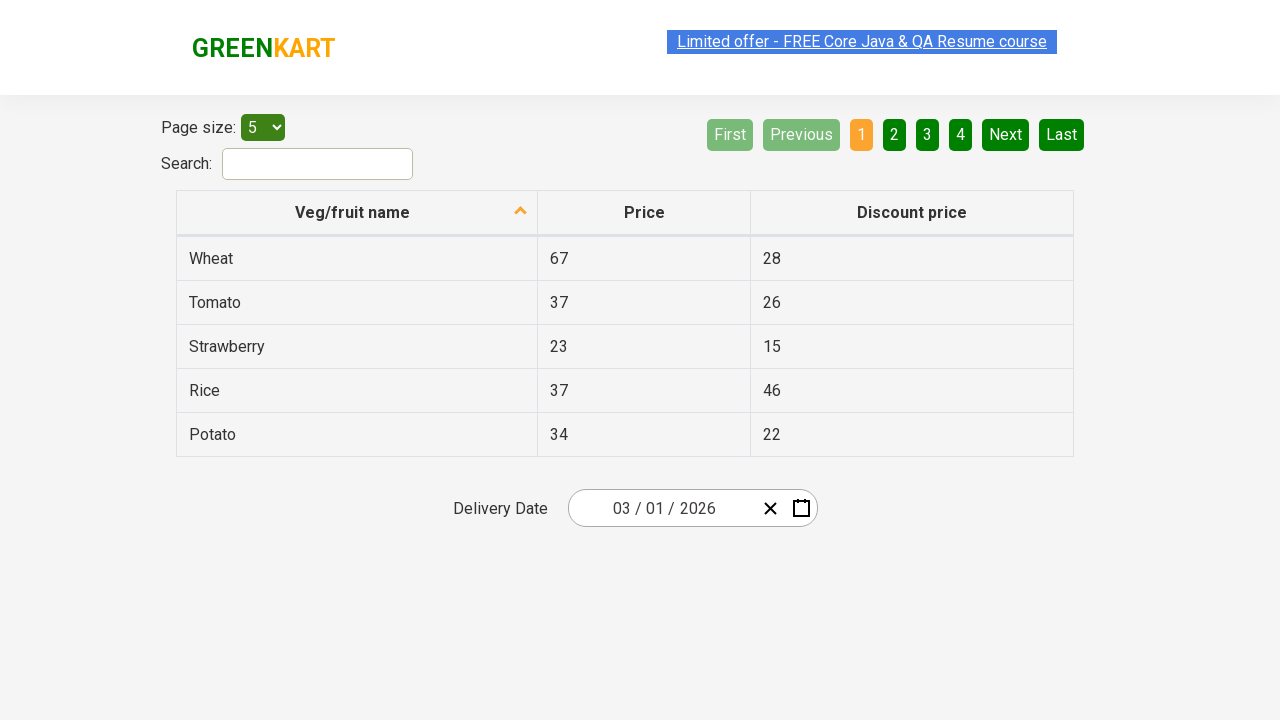

Clicked first column header to sort table at (357, 213) on xpath=//tr/th[1]
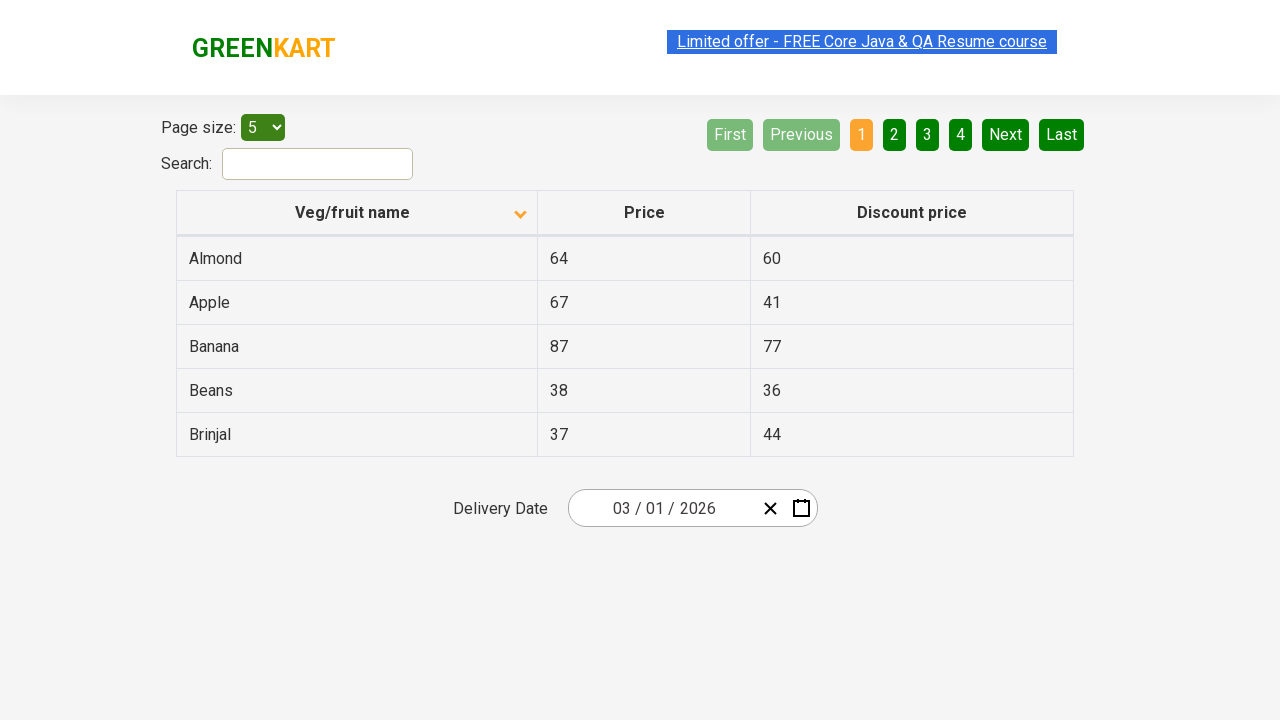

Waited for sorting animation to complete
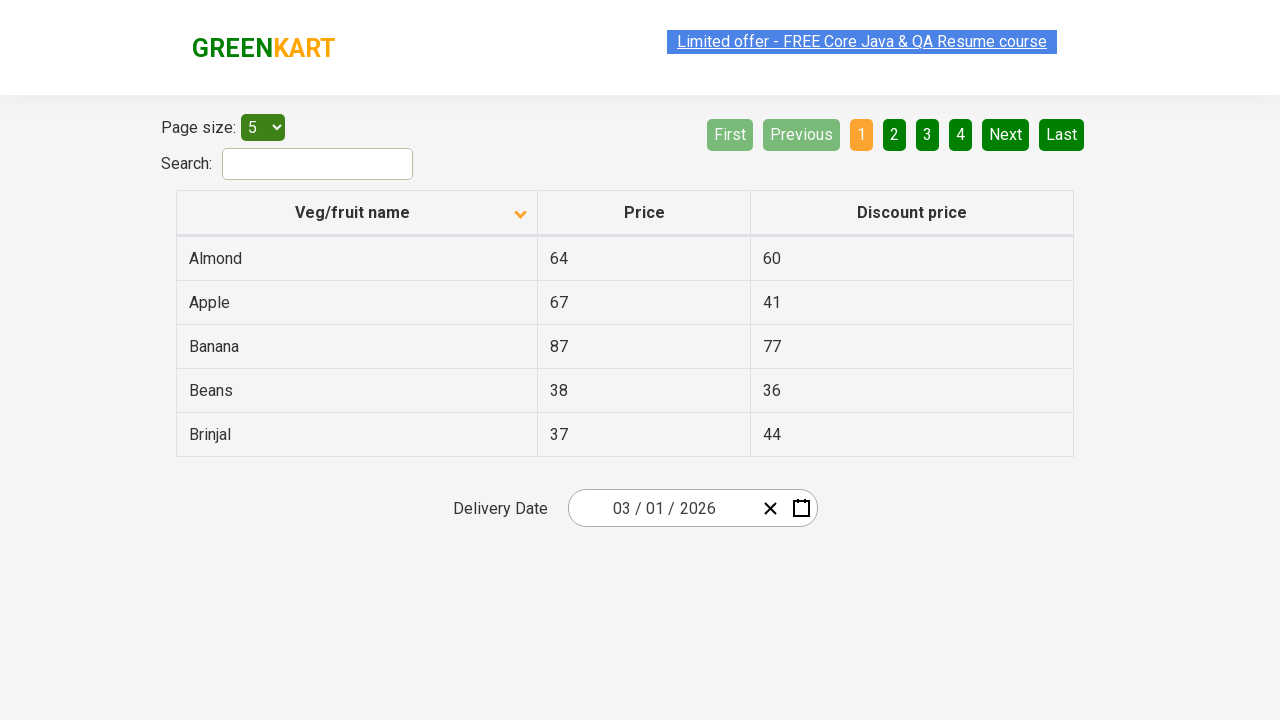

Retrieved all elements from first column
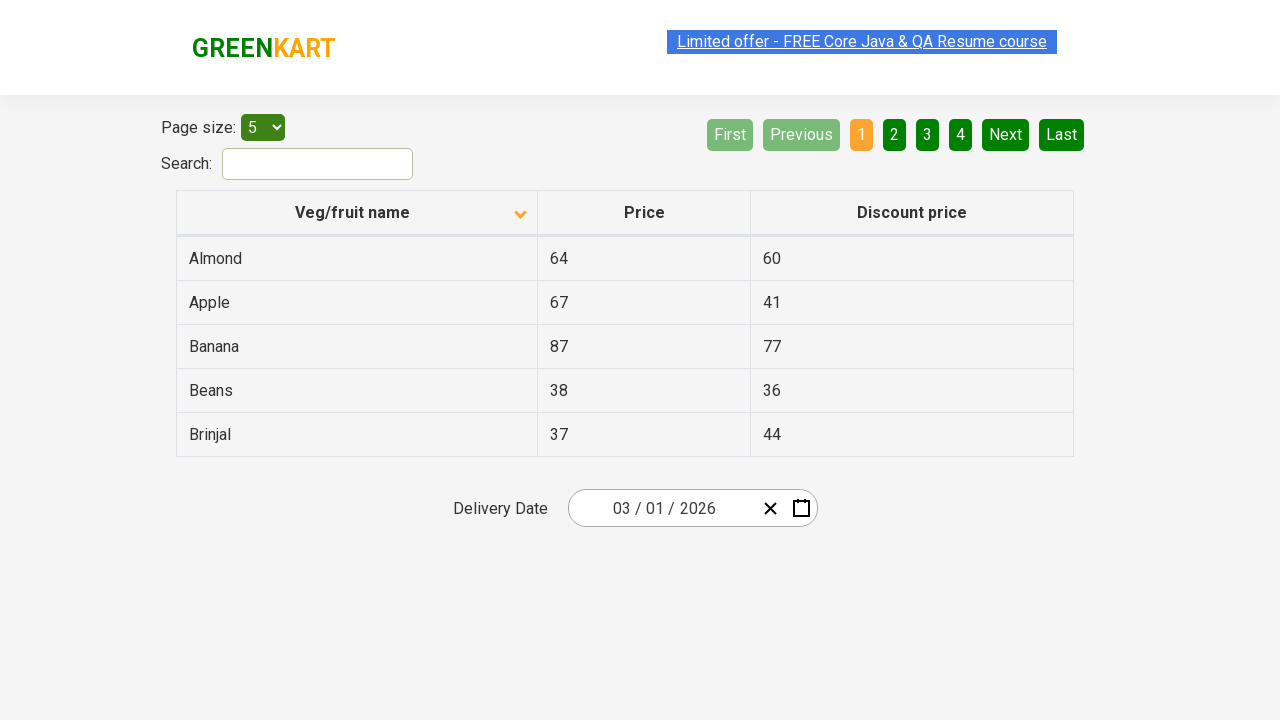

Extracted original list with 5 items
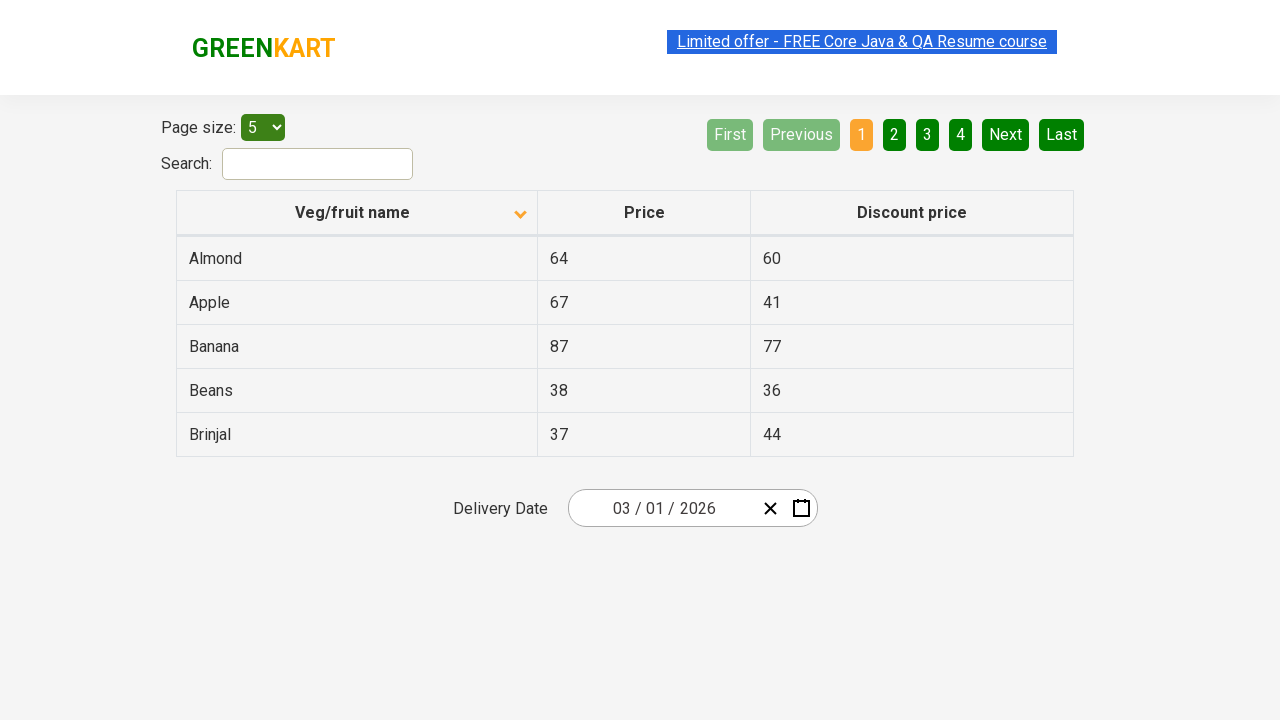

Created sorted version of the list
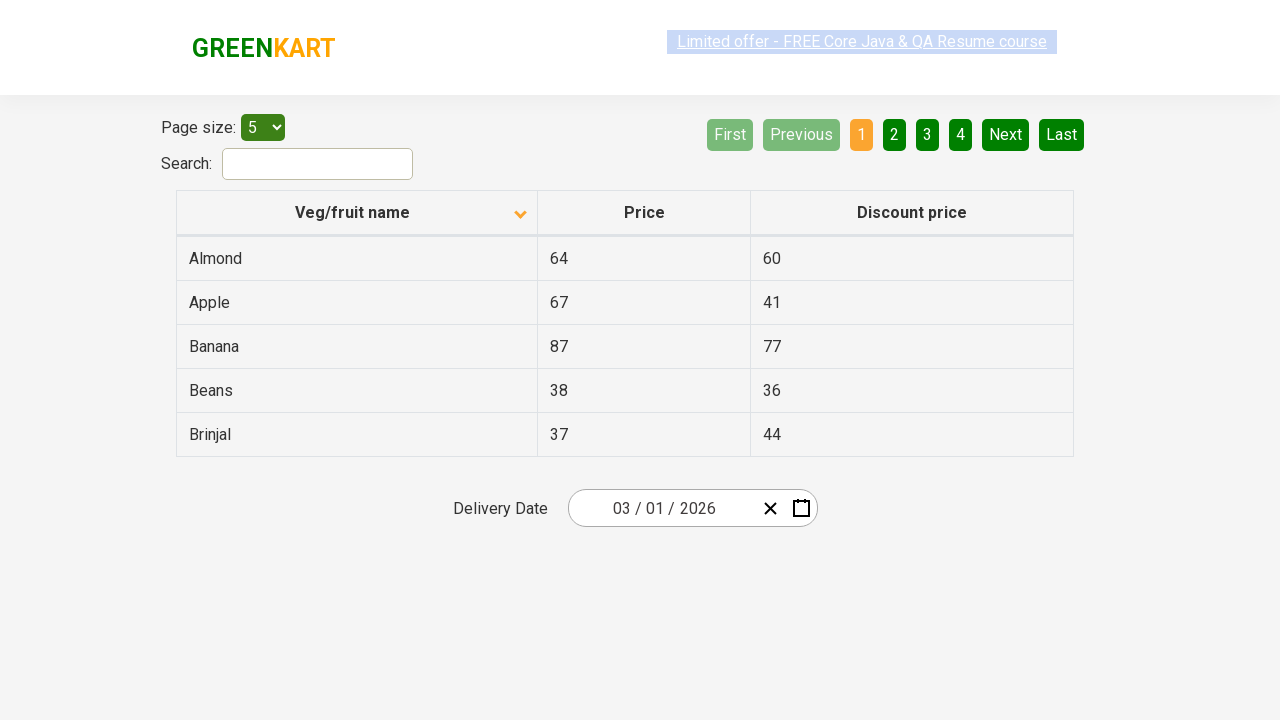

Verified that table is sorted alphabetically
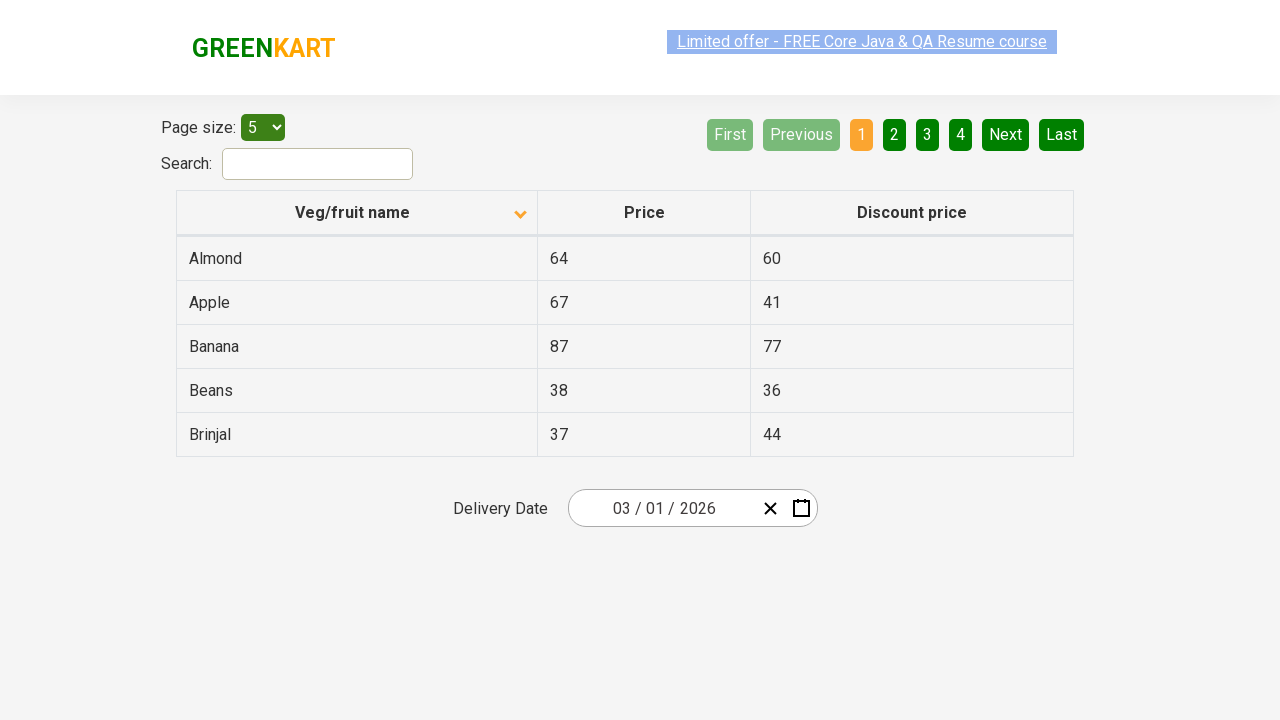

Located Beans row in the sorted table
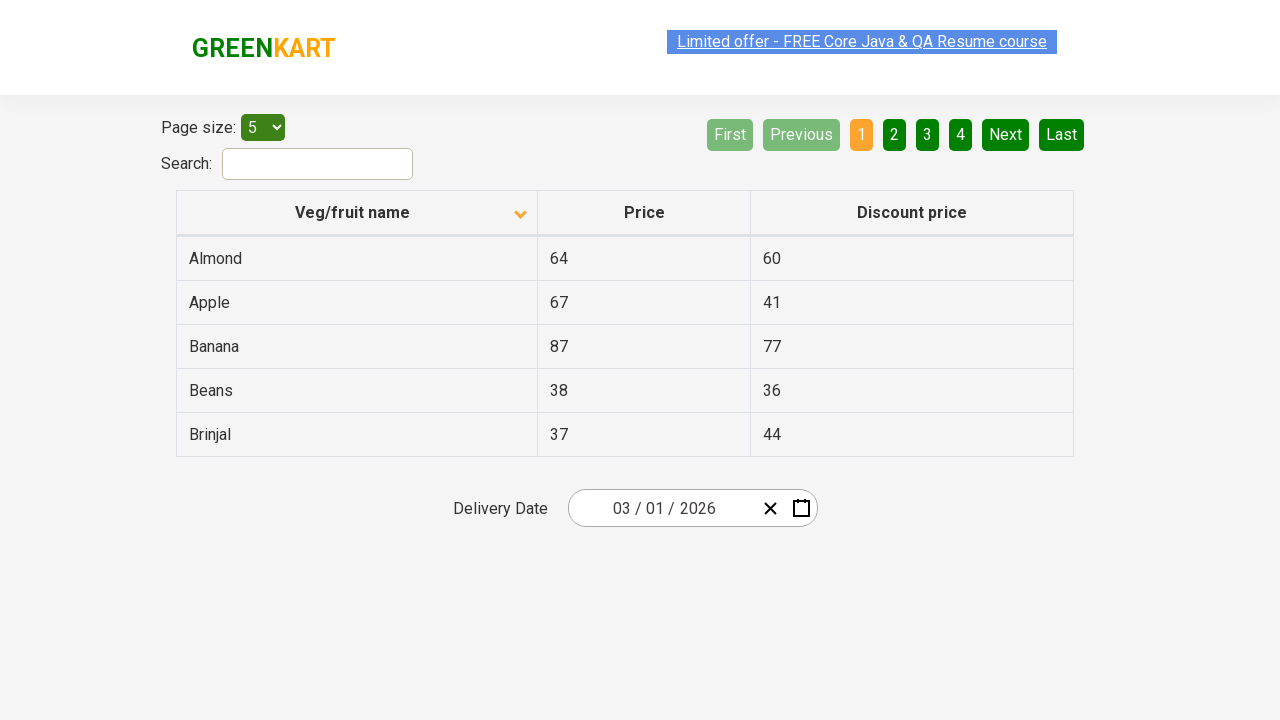

Retrieved Beans price: 38
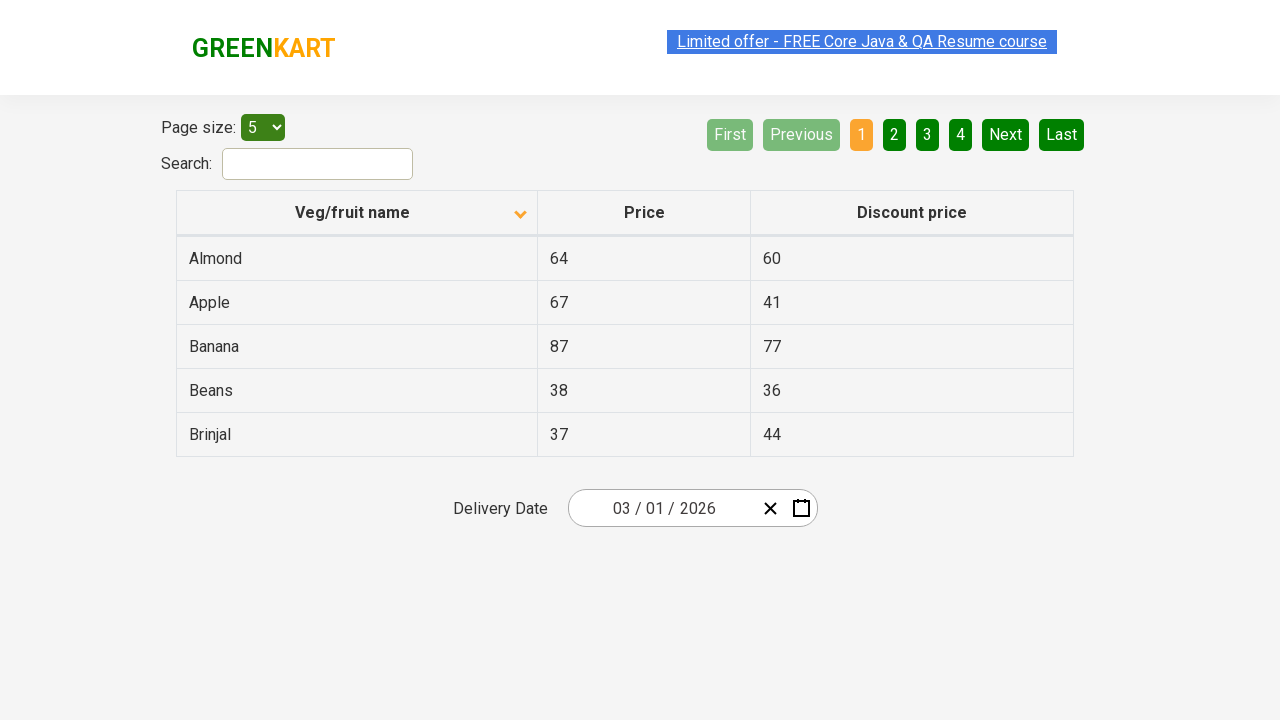

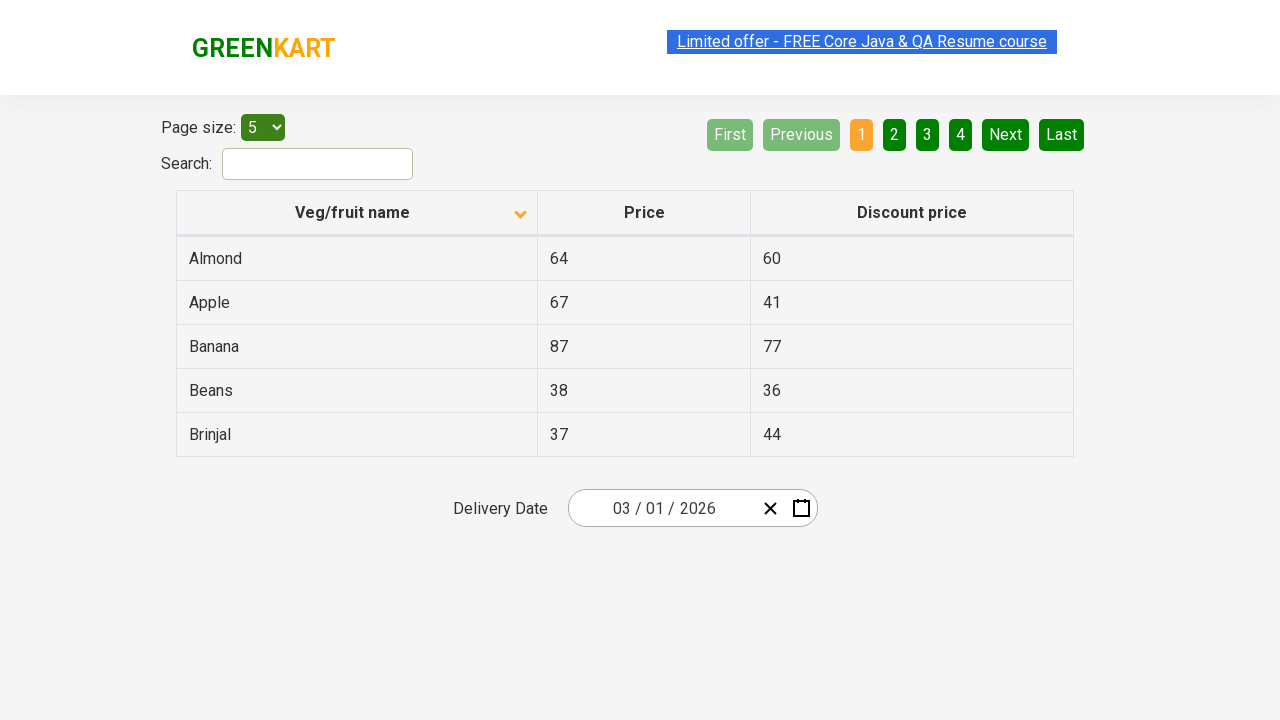